Tests the "Get started" link on the Playwright documentation homepage by clicking it and verifying the Installation heading is visible

Starting URL: https://playwright.dev/

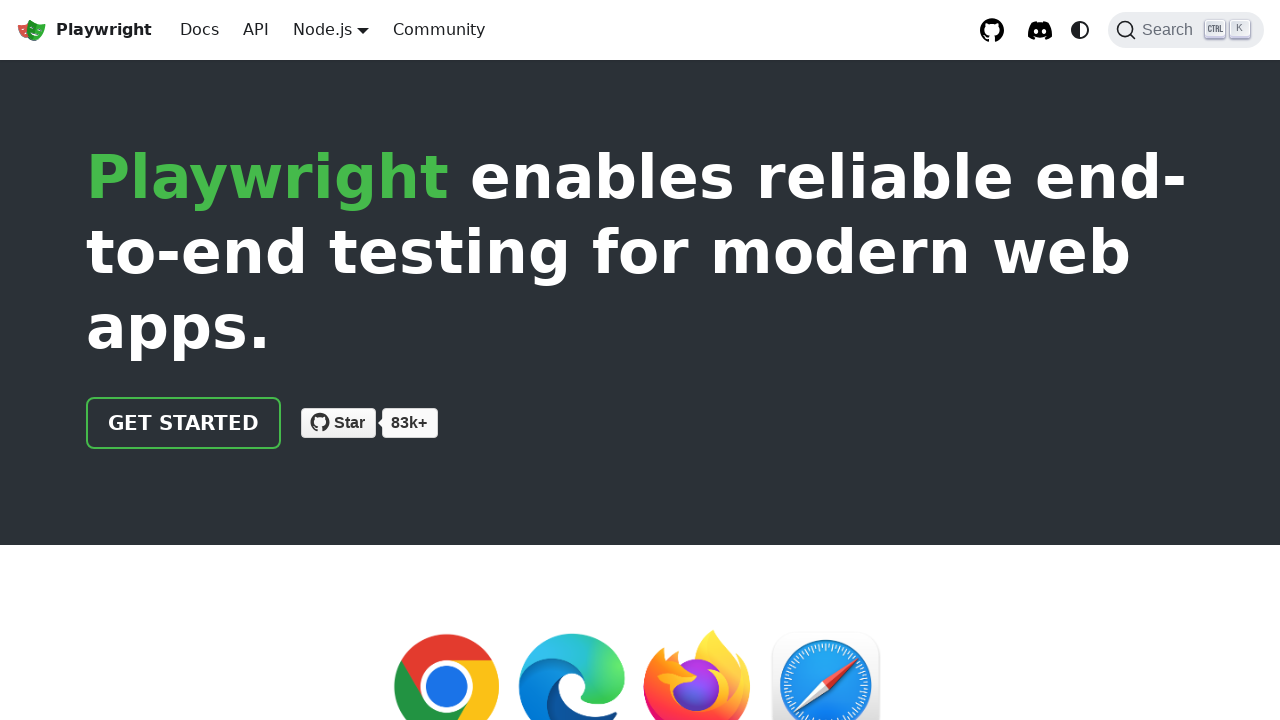

Clicked the 'Get started' link on Playwright documentation homepage at (184, 423) on internal:role=link[name="Get started"i]
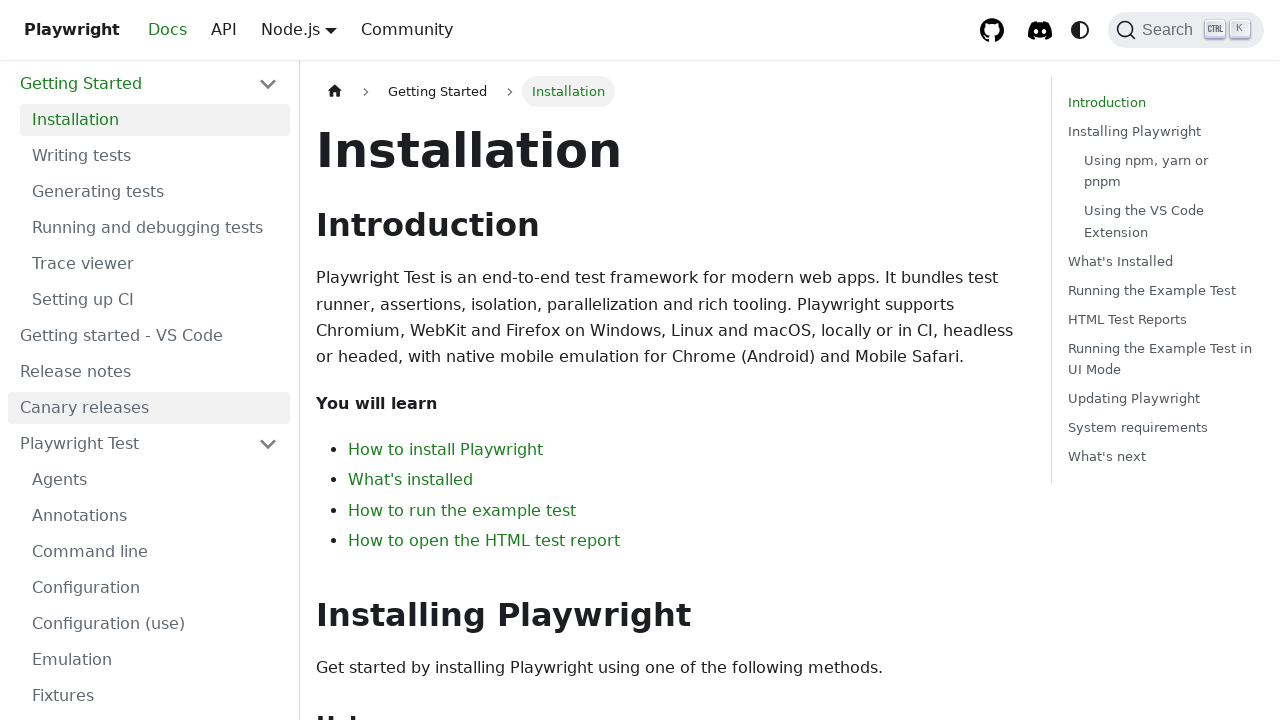

Installation heading is now visible
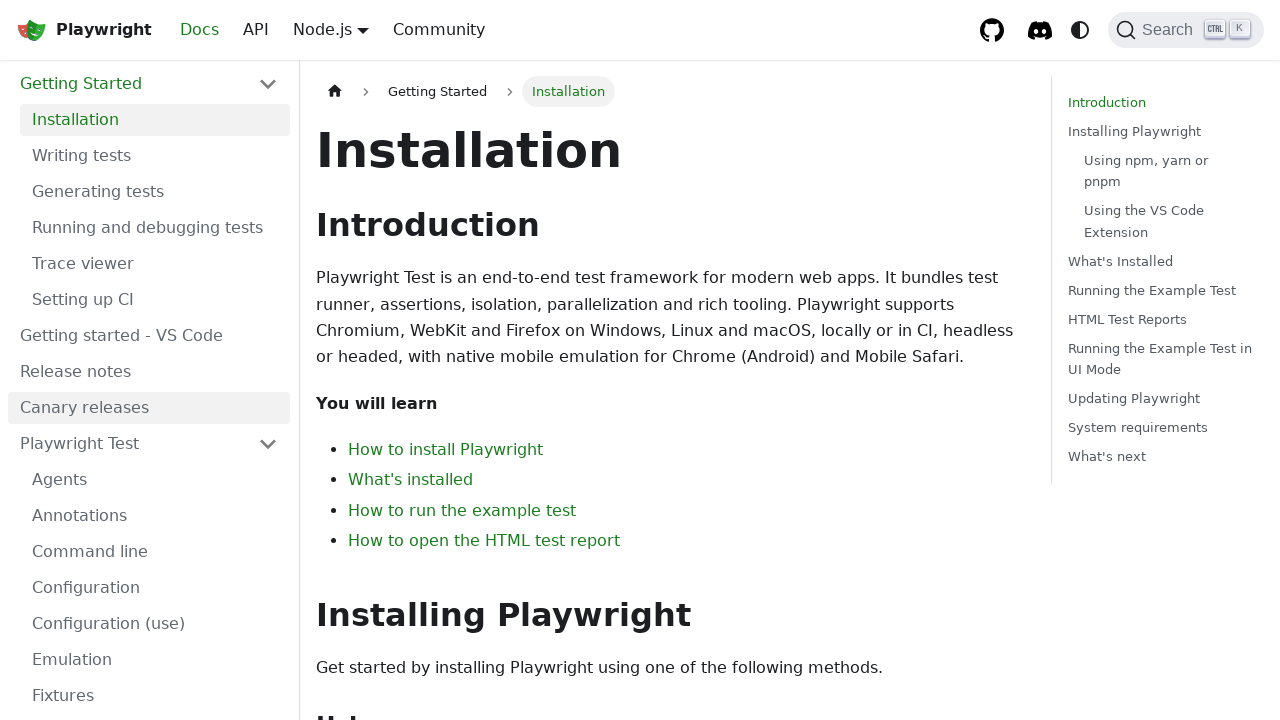

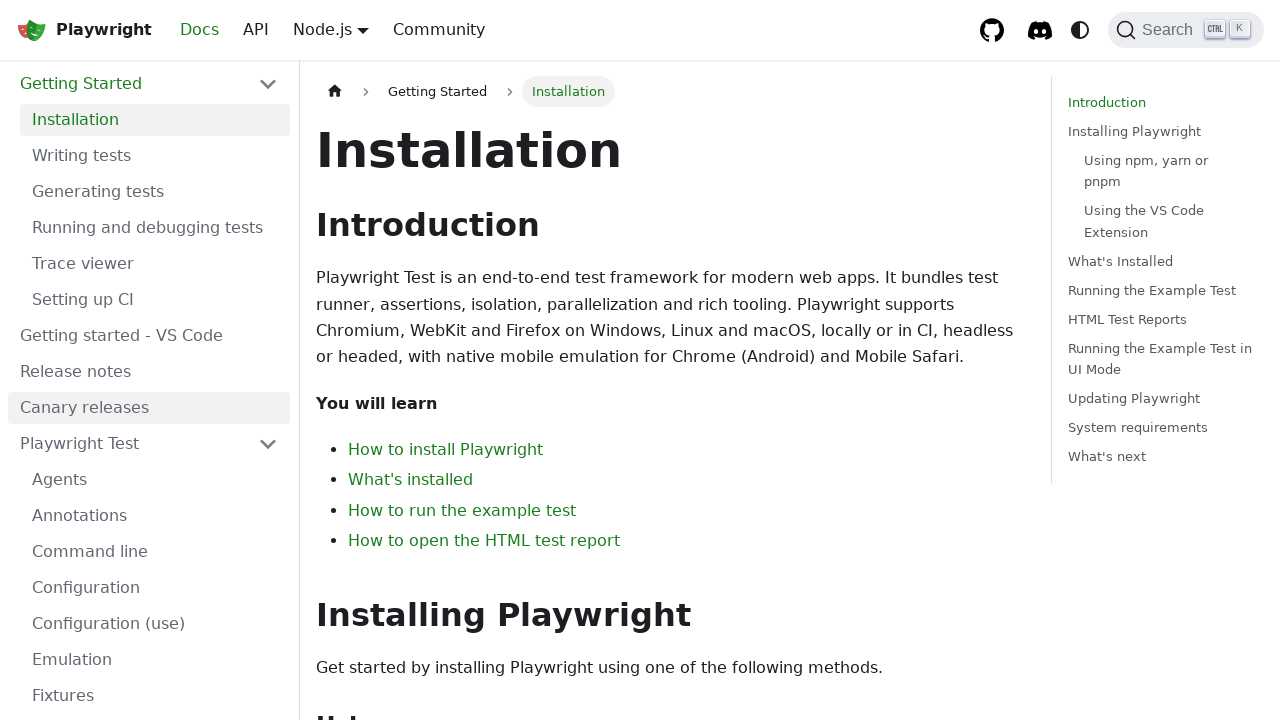